Tests promo code interception by blocking the coupon API route, adding product to cart, and attempting to apply a promo code

Starting URL: https://pizzeria.skillbox.cc/product/%d0%bf%d0%b8%d1%86%d1%86%d0%b0-4-%d0%b2-1/

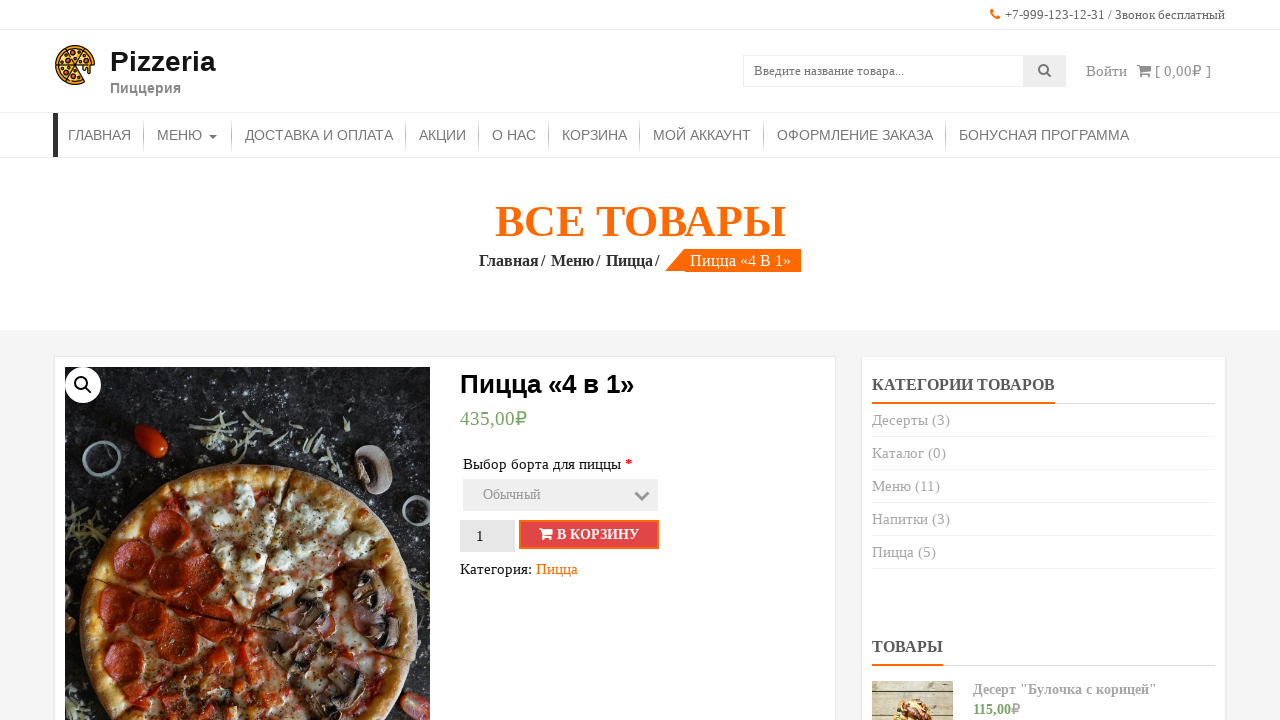

Blocked coupon API route
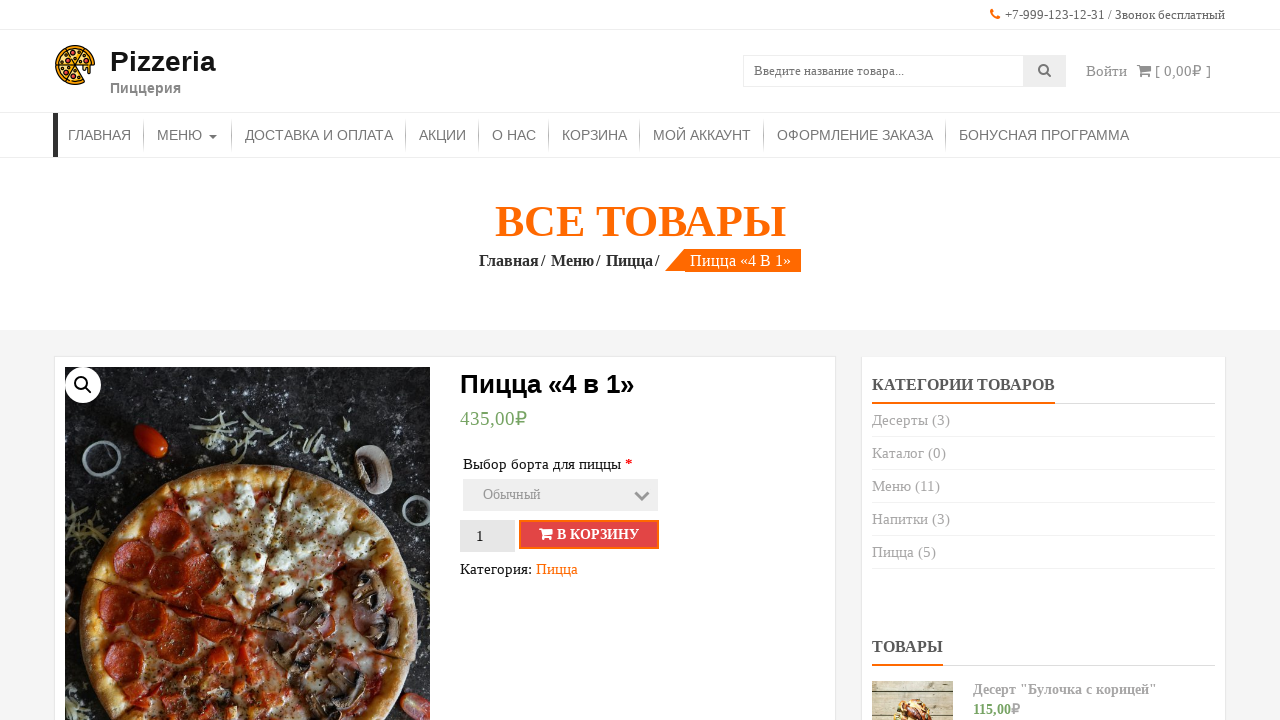

Clicked add-to-cart button at (589, 535) on xpath=//button[@name="add-to-cart"]
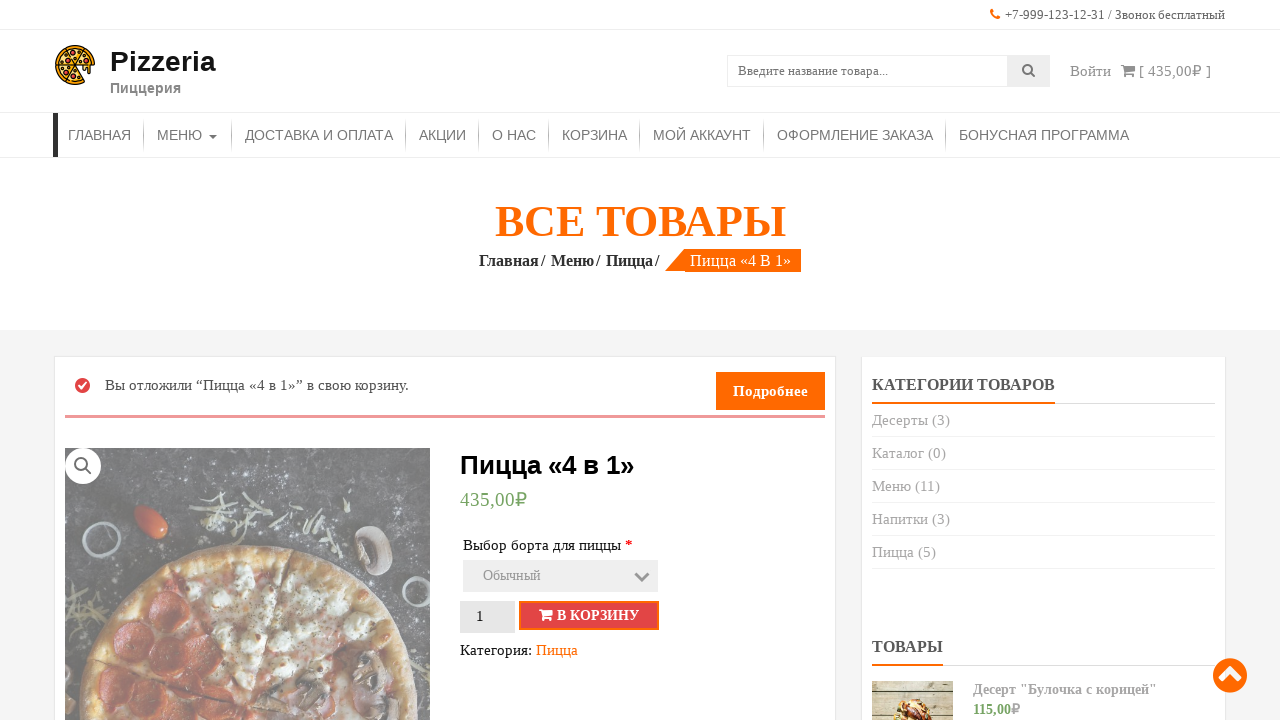

Clicked shopping cart icon at (1128, 70) on xpath=//i[@class="fa fa-shopping-cart"]
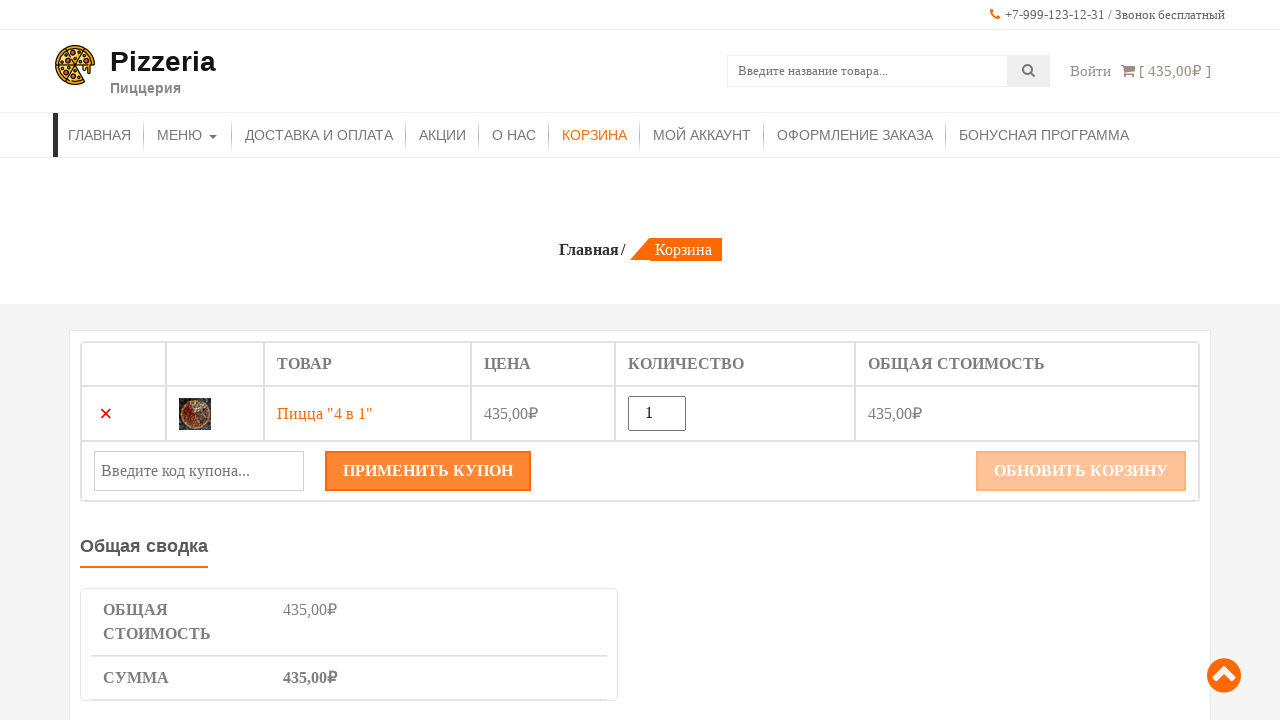

Waited for cart page to load
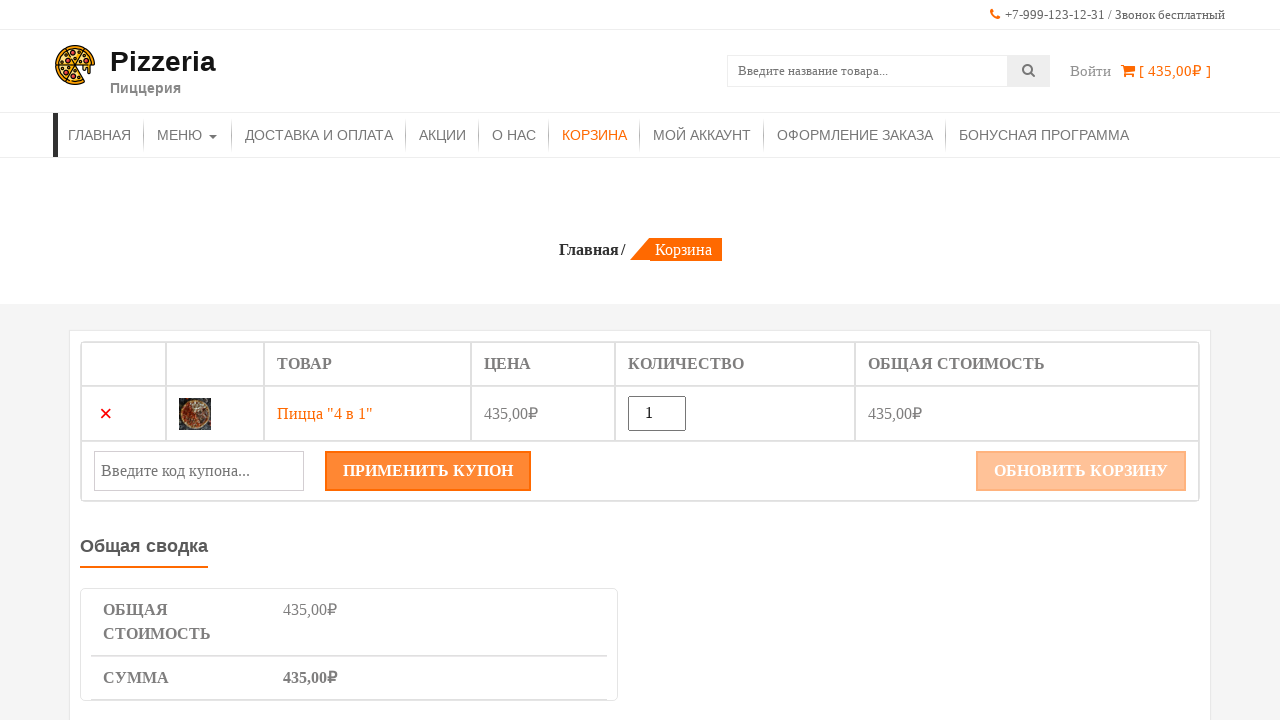

Entered promo code 'GIVEMEHALYAVA' on xpath=//input[@name='coupon_code']
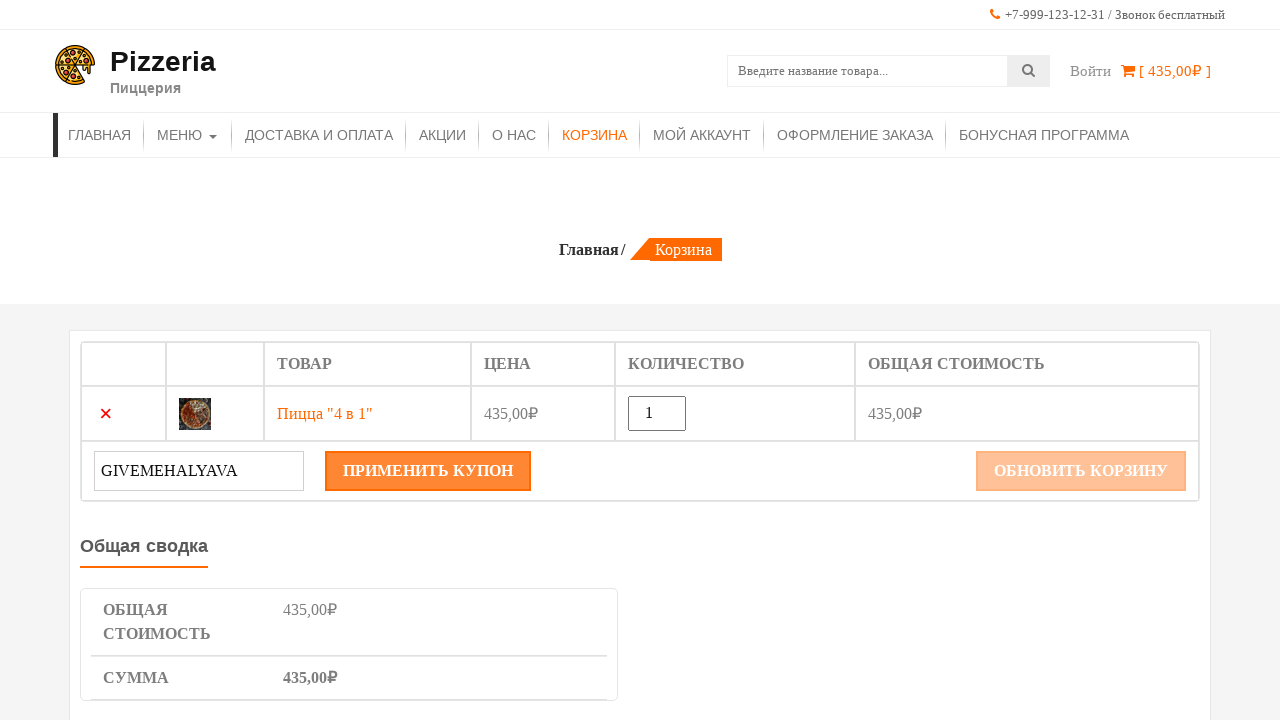

Clicked apply coupon button at (428, 471) on xpath=//button[@name='apply_coupon']
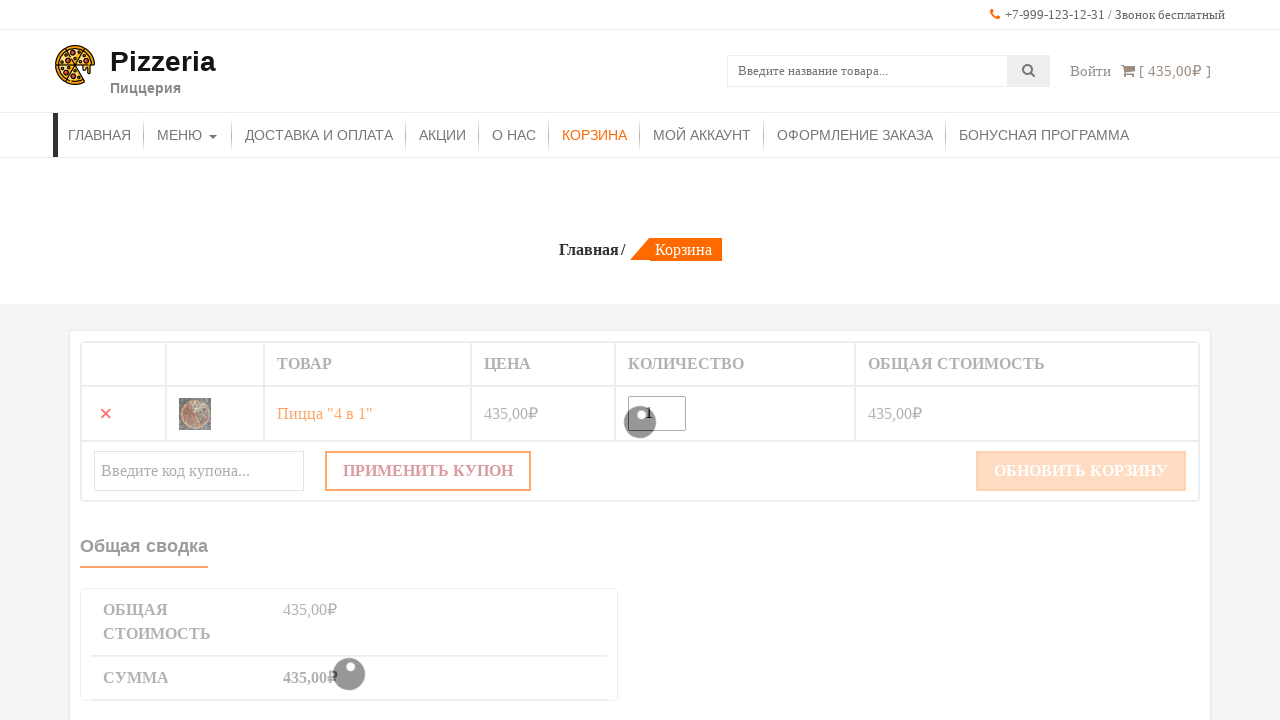

Waited for coupon application response (blocked)
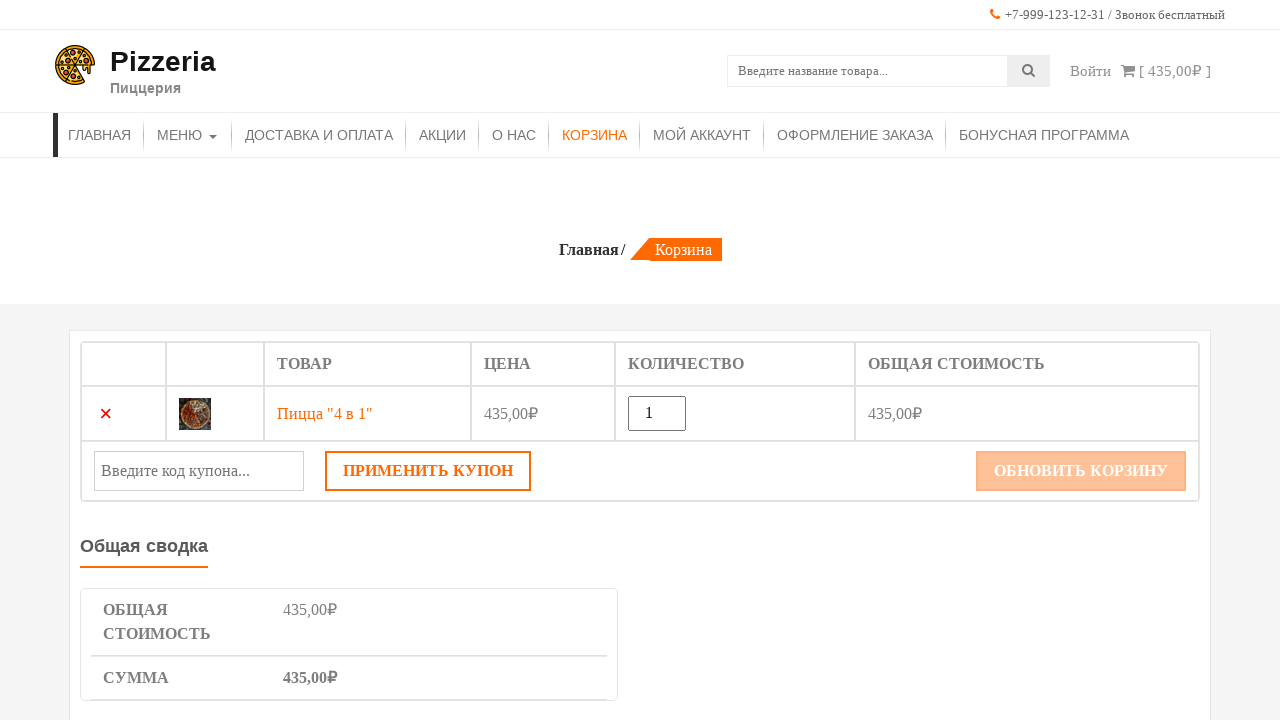

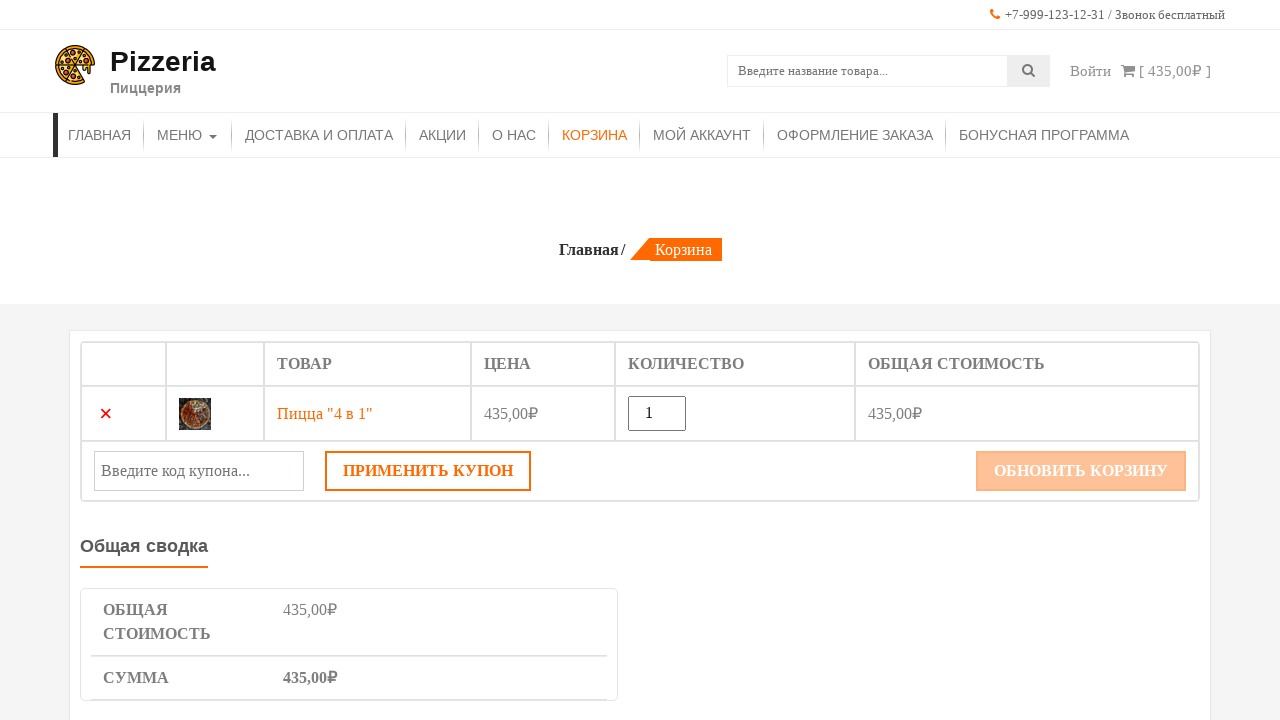